Tests a login form with password reset functionality, including incorrect login attempt, password reset flow, and successful login with correct credentials

Starting URL: https://rahulshettyacademy.com/locatorspractice/

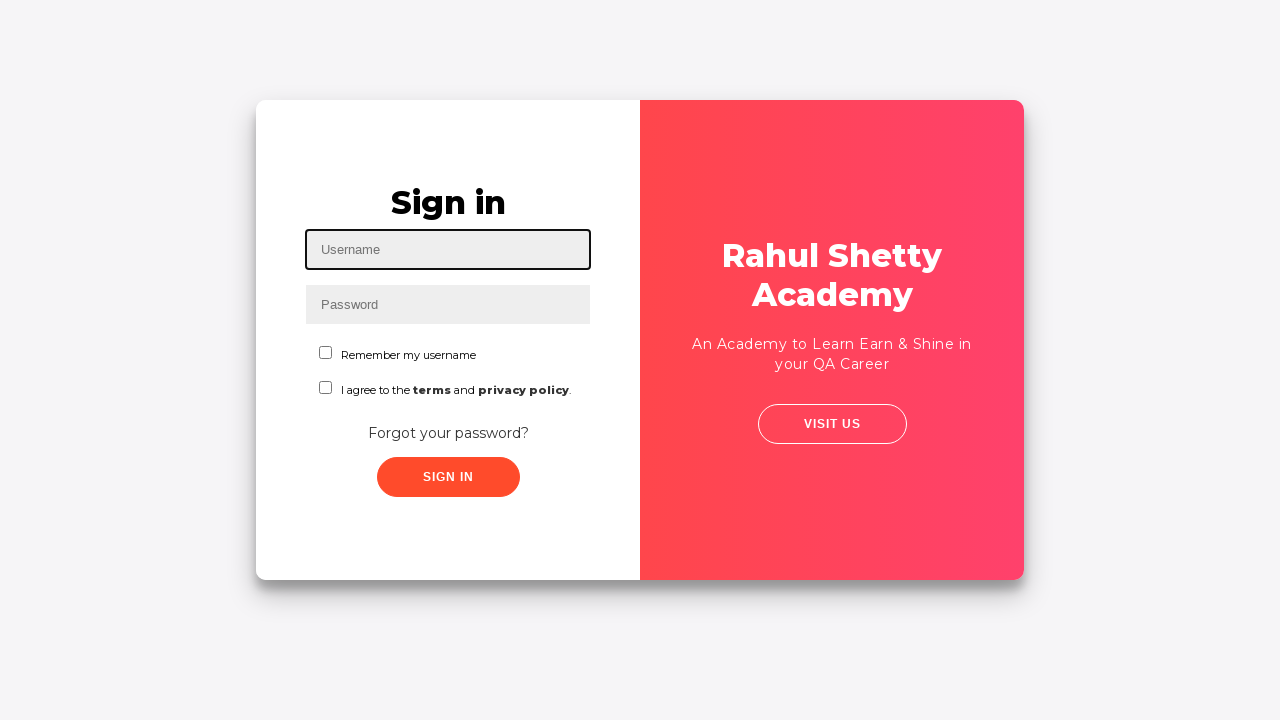

Filled username field with incorrect email 'contact@rahulshettyacademy.com' on #inputUsername
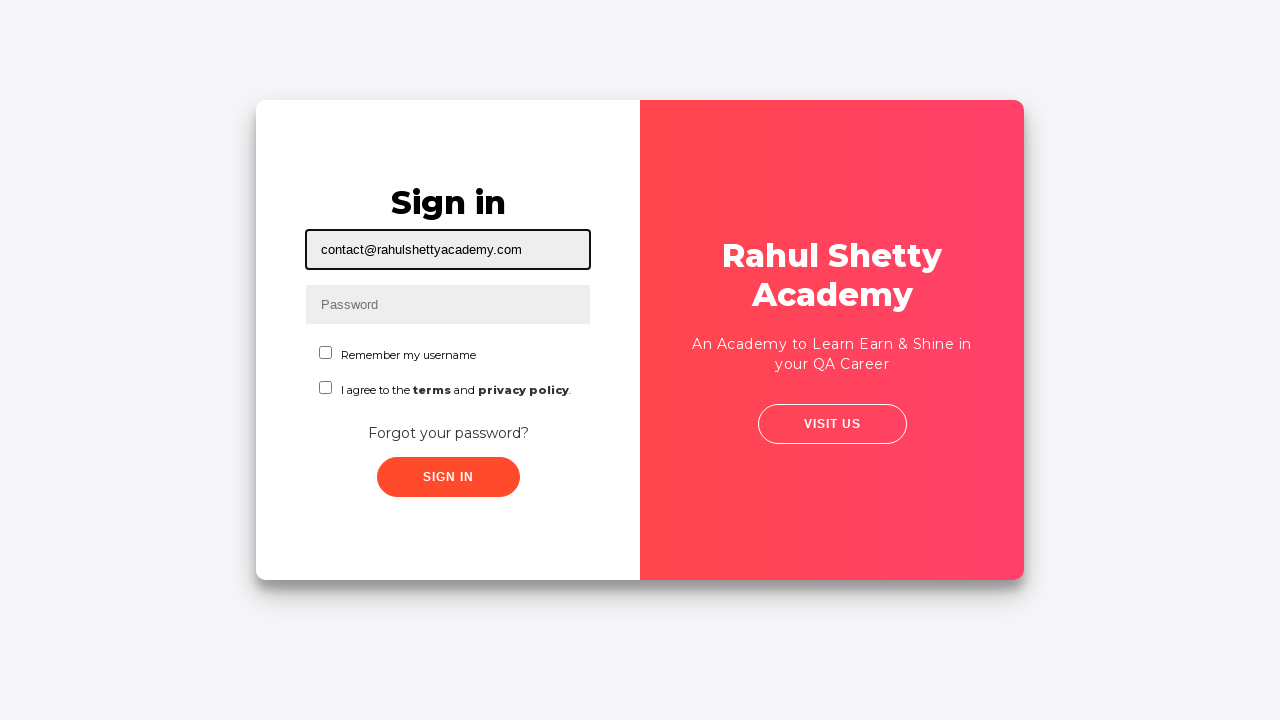

Filled password field with incorrect password 'Qwert123' on input[name='inputPassword']
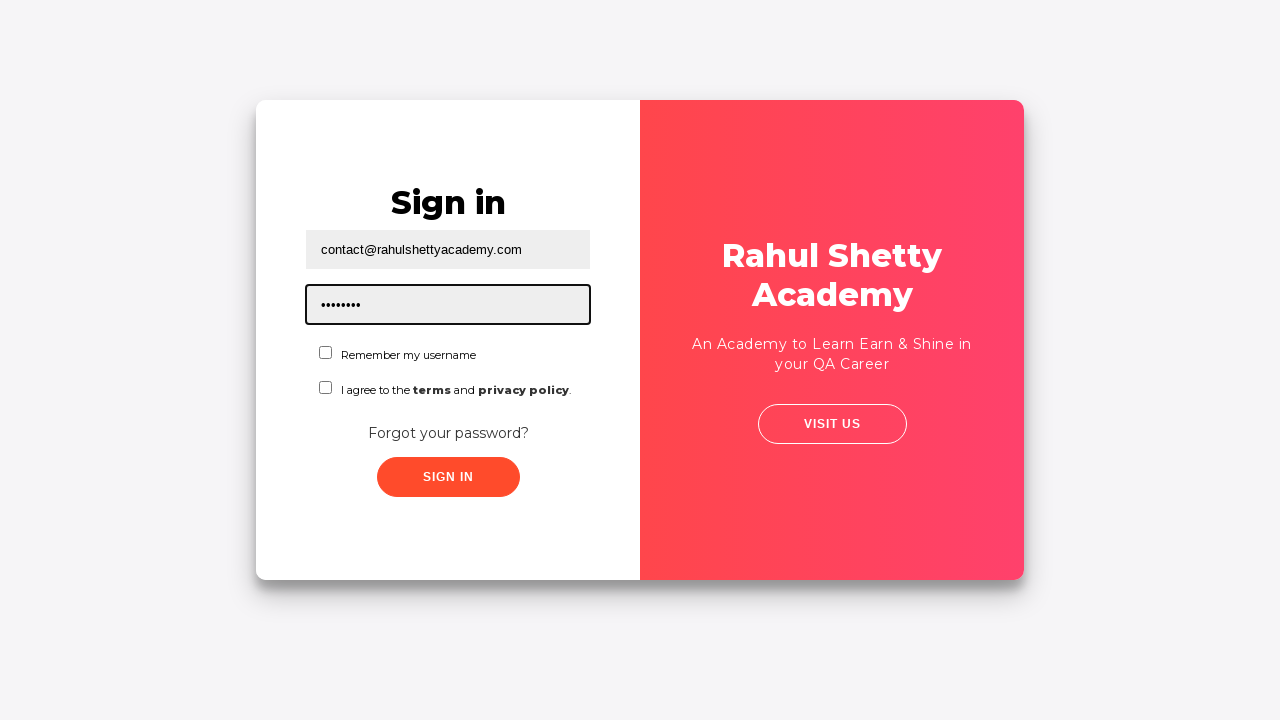

Clicked sign in button with incorrect credentials at (448, 477) on .signInBtn
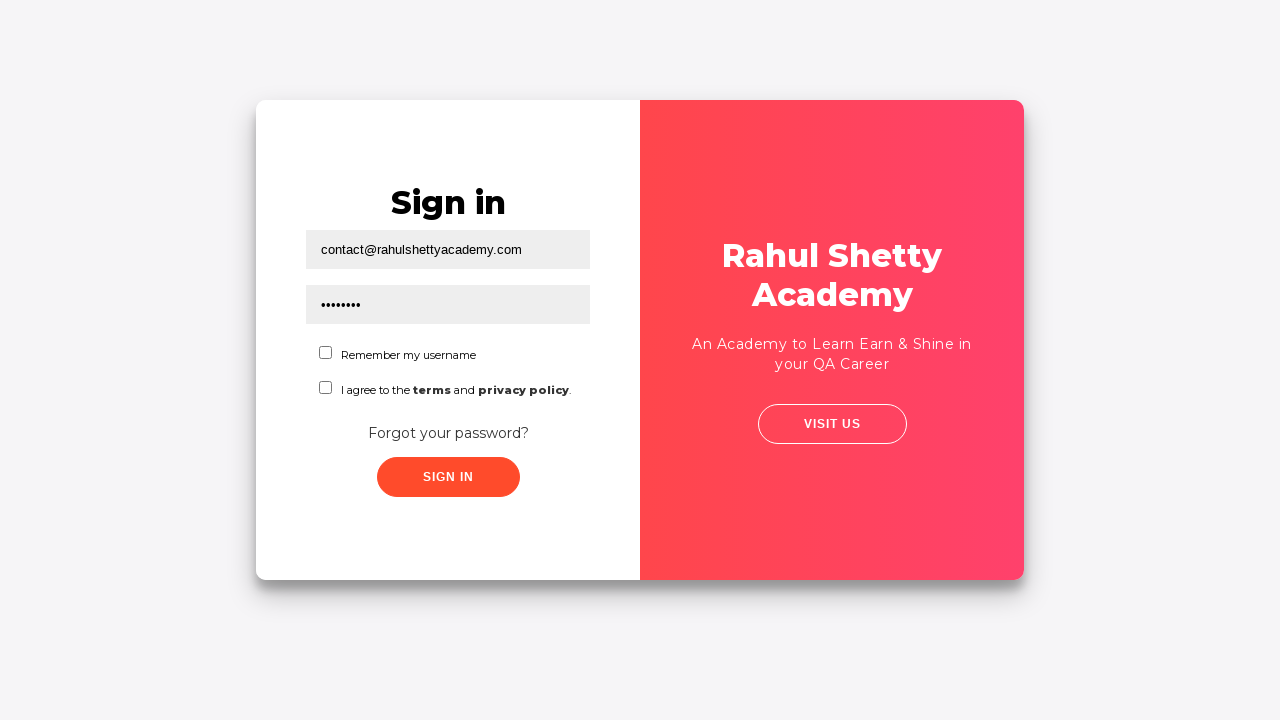

Clicked 'Forgot your password?' link at (448, 433) on text=Forgot your password?
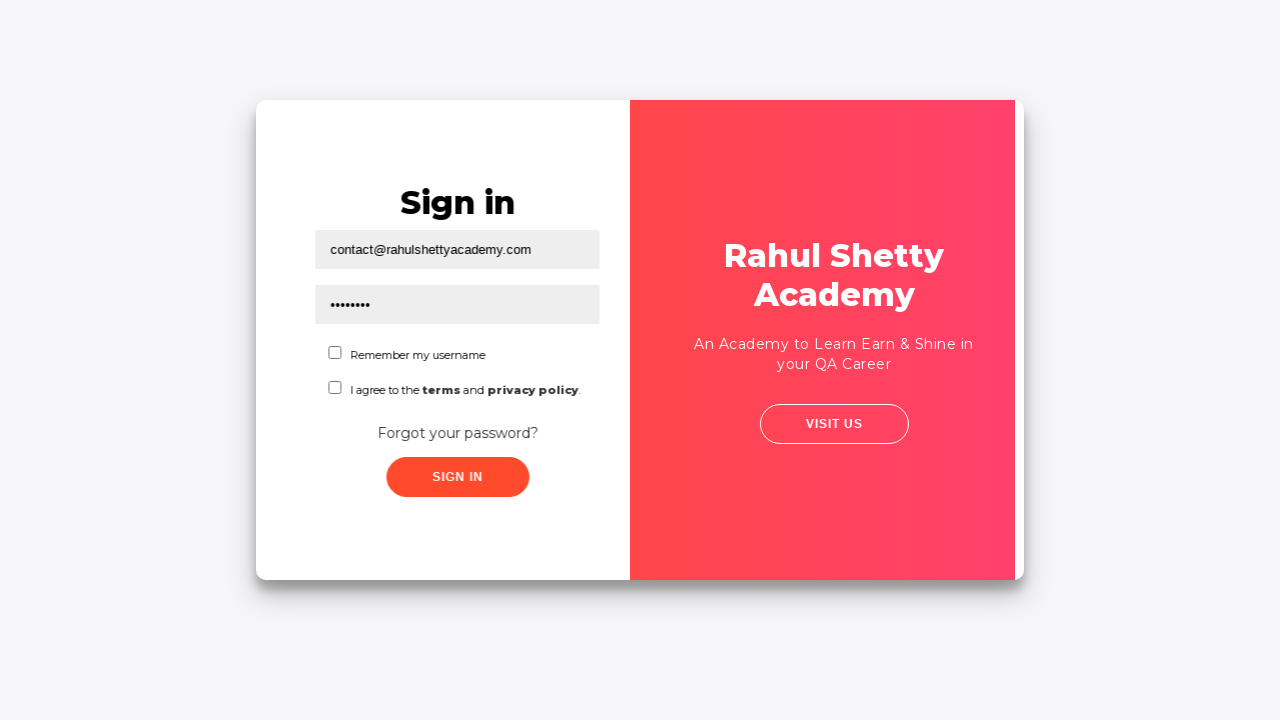

Filled name field in password reset form with 'johny' on //input[@placeholder='Name']
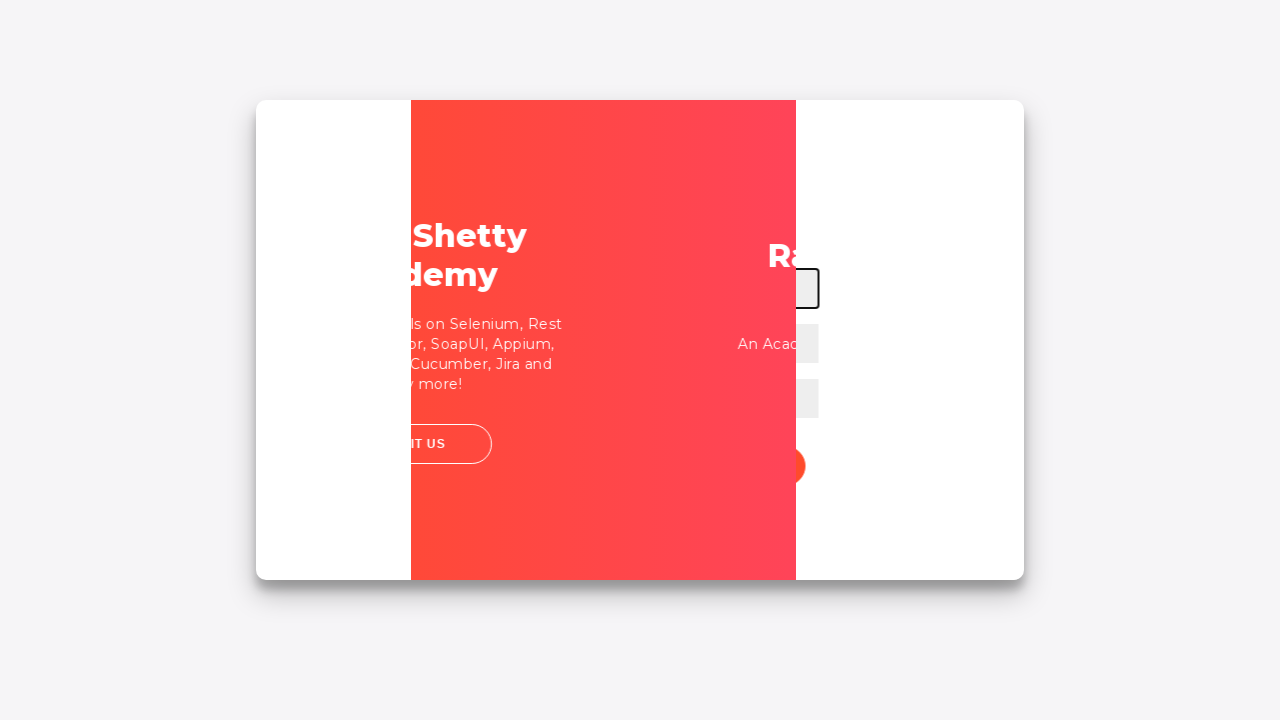

Filled email field in password reset form with 'Asadf' on //form/input[2]
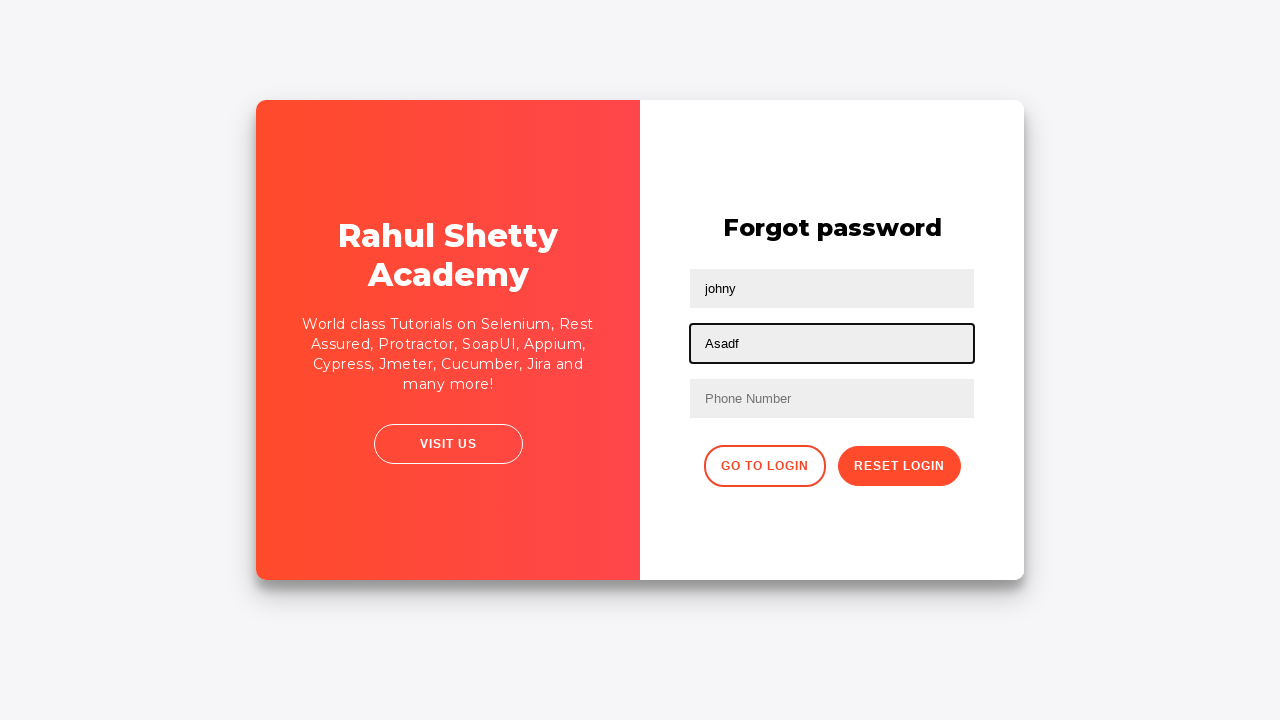

Filled phone number field in password reset form with '9110654756' on //input[@placeholder='Phone Number']
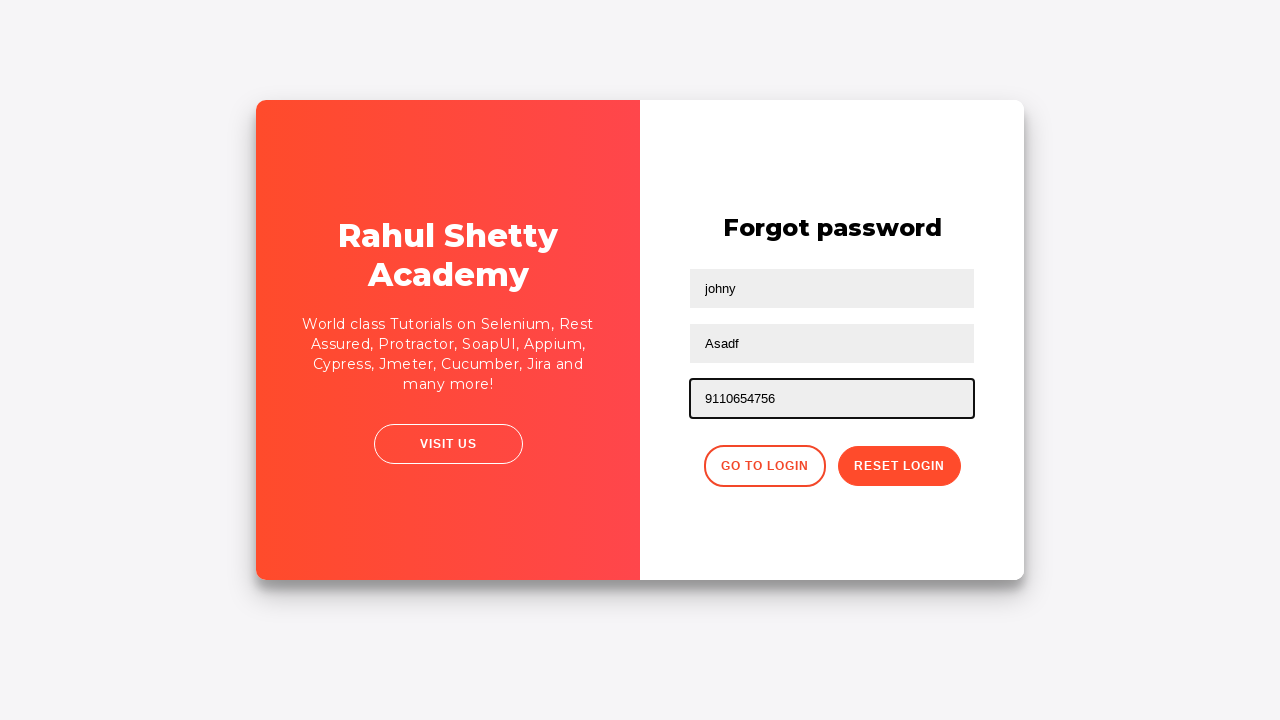

Clicked reset password button to submit password reset form at (899, 466) on .reset-pwd-btn
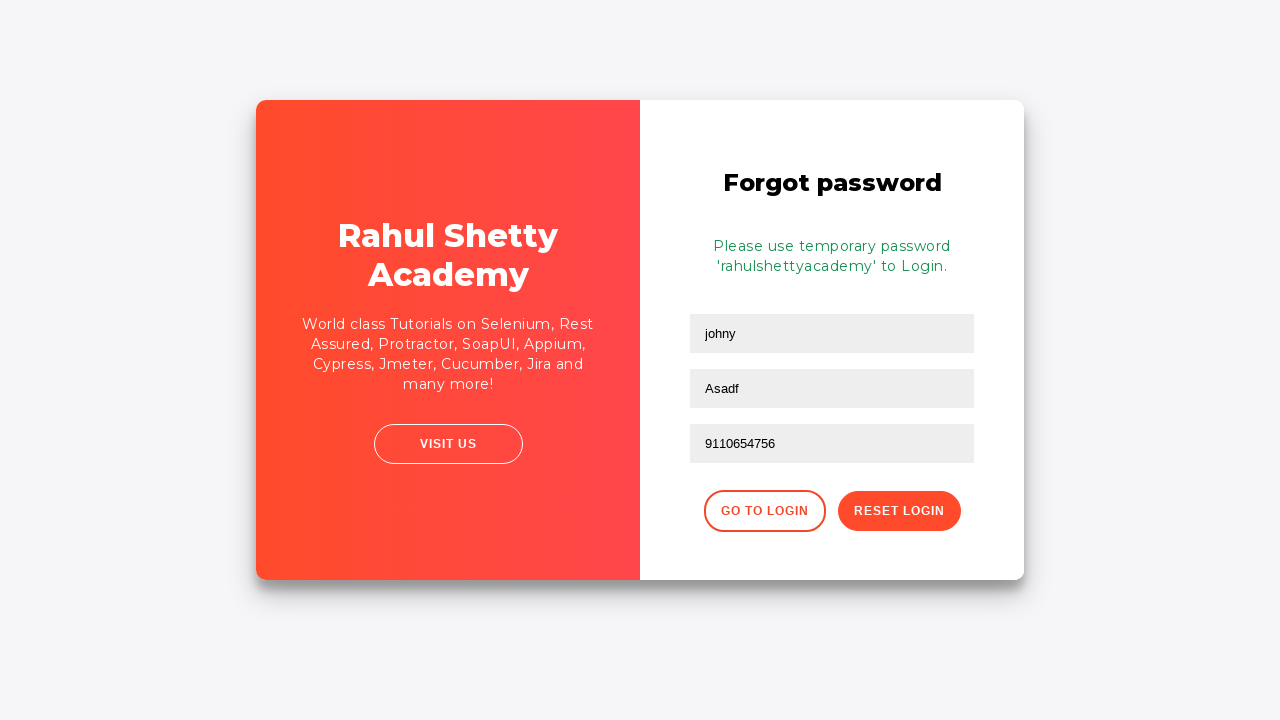

Clicked button to return to login page from password reset at (764, 511) on xpath=//div[@class='forgot-pwd-btn-conainer']/button[1]
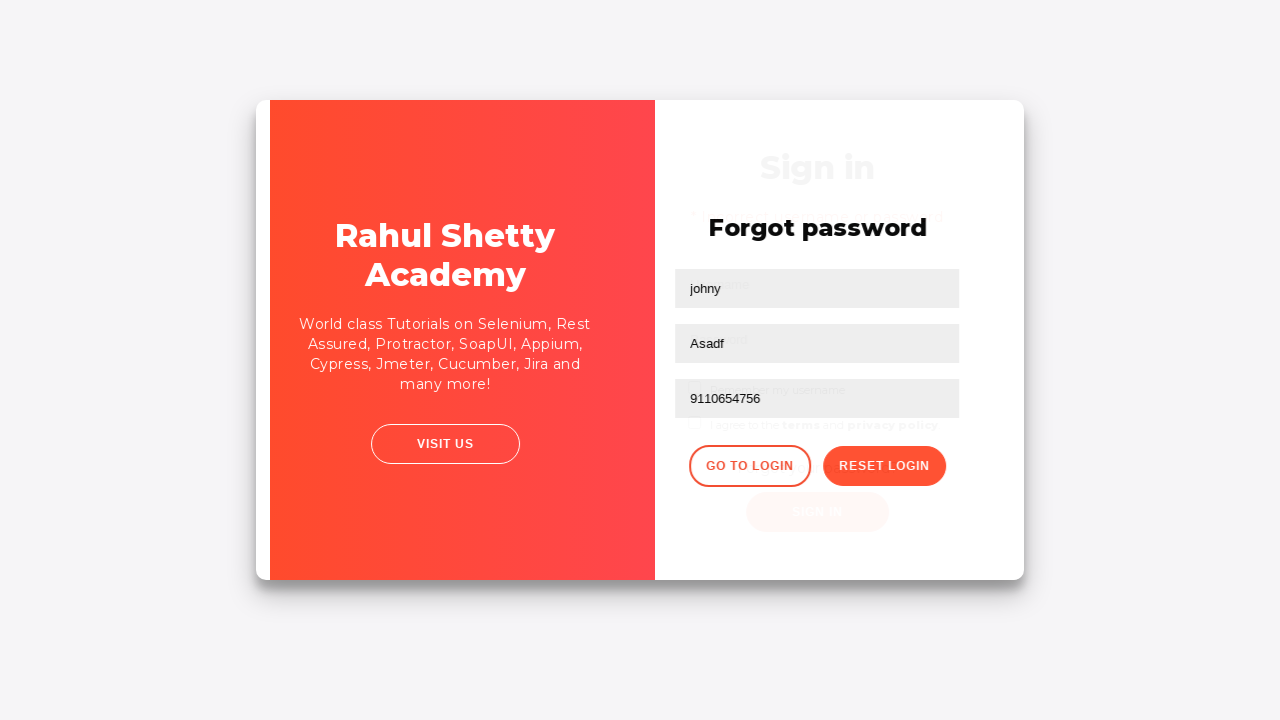

Filled username field with correct username 'rahul' on #inputUsername
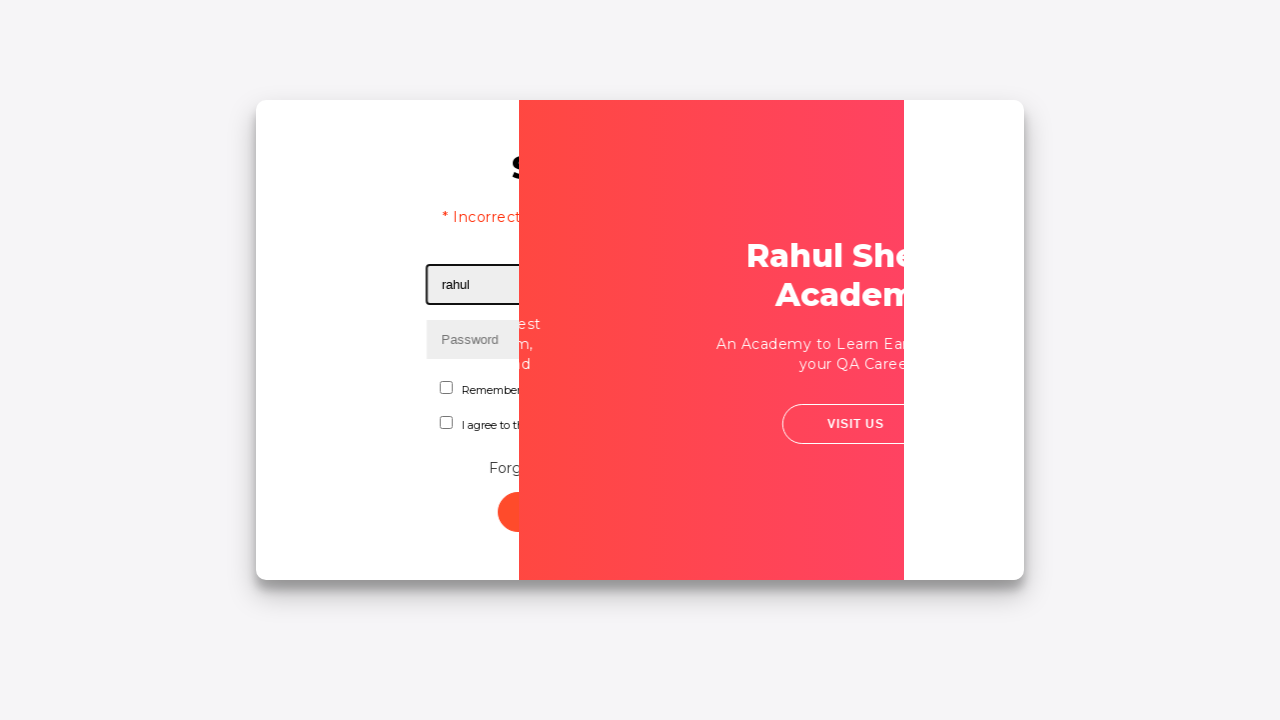

Filled password field with correct password 'rahulshettyacademy' on input[type*='pass']
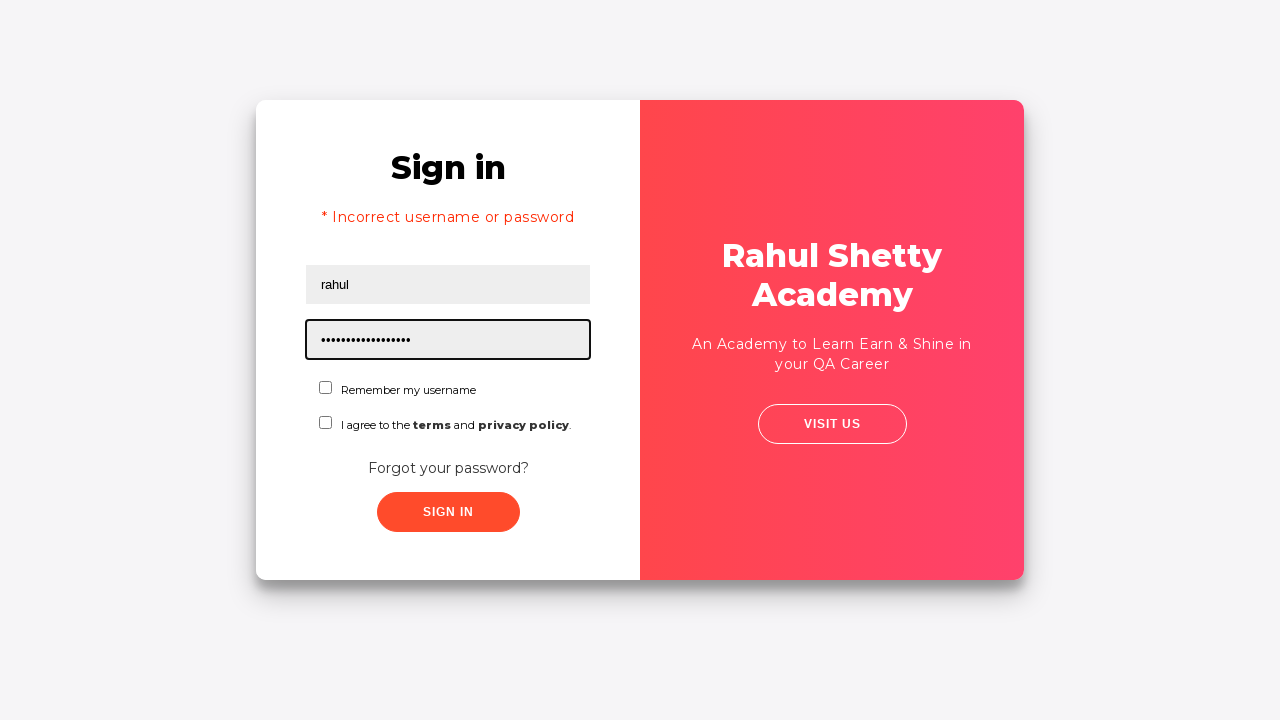

Checked the remember me checkbox at (326, 388) on #chkboxOne
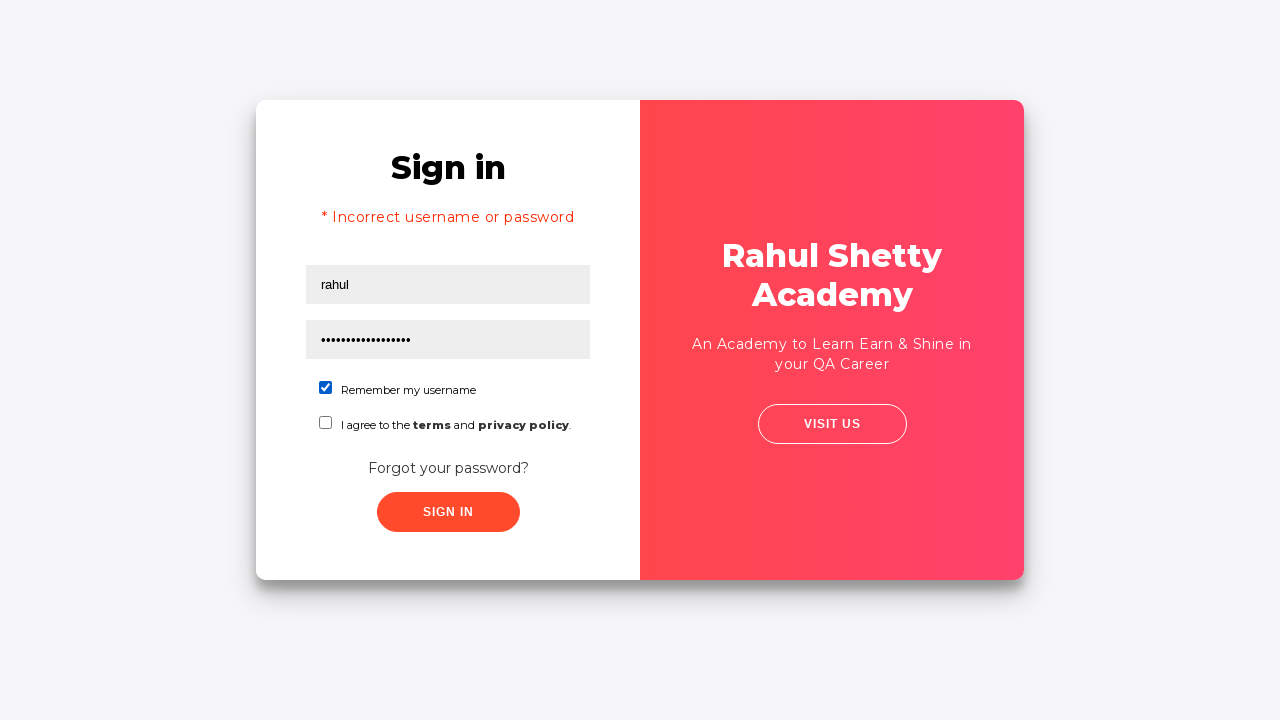

Clicked submit button to log in with correct credentials at (448, 512) on xpath=//button[contains(@class,'submit')]
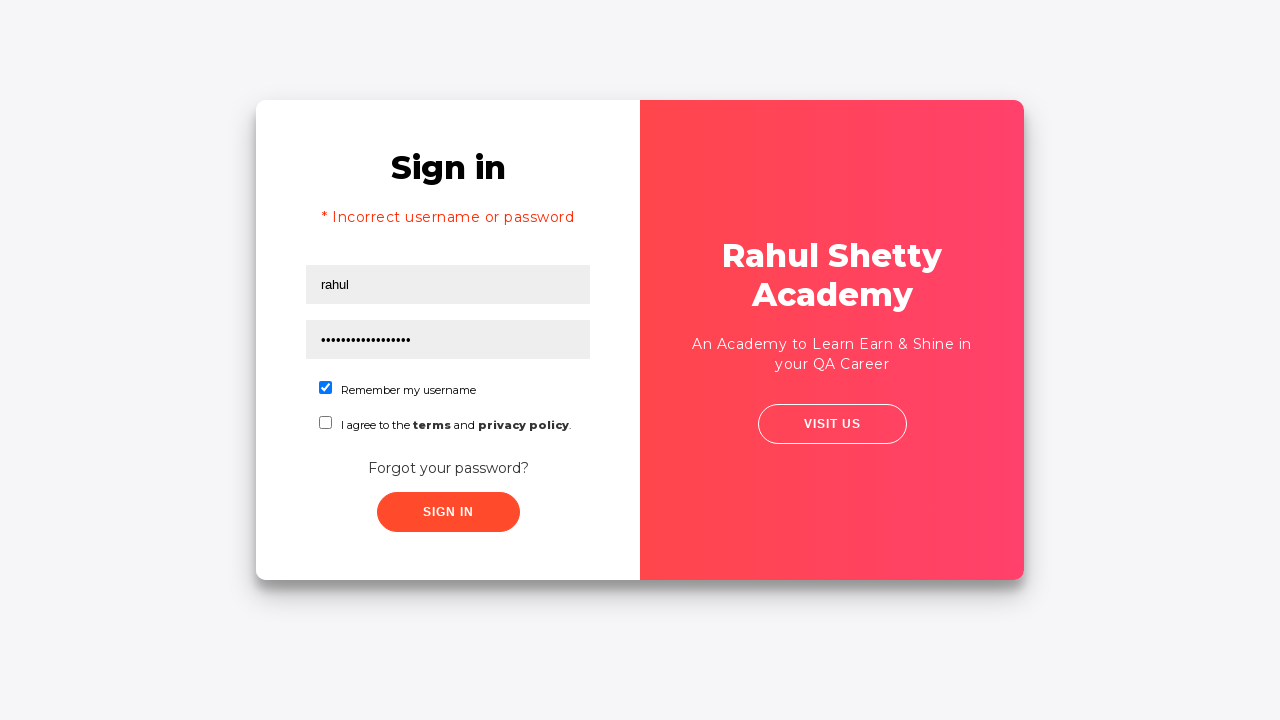

Successfully logged in - success message appeared
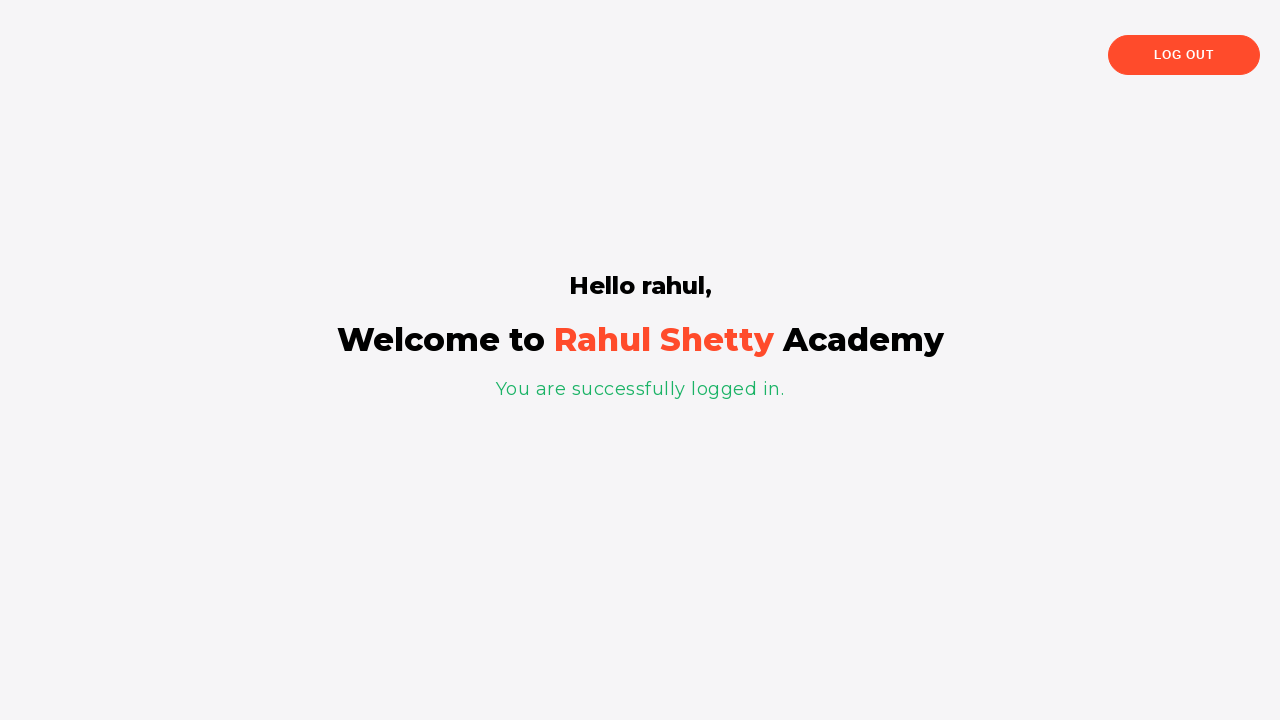

Clicked logout button to end the session at (1184, 55) on button[class='logout-btn']
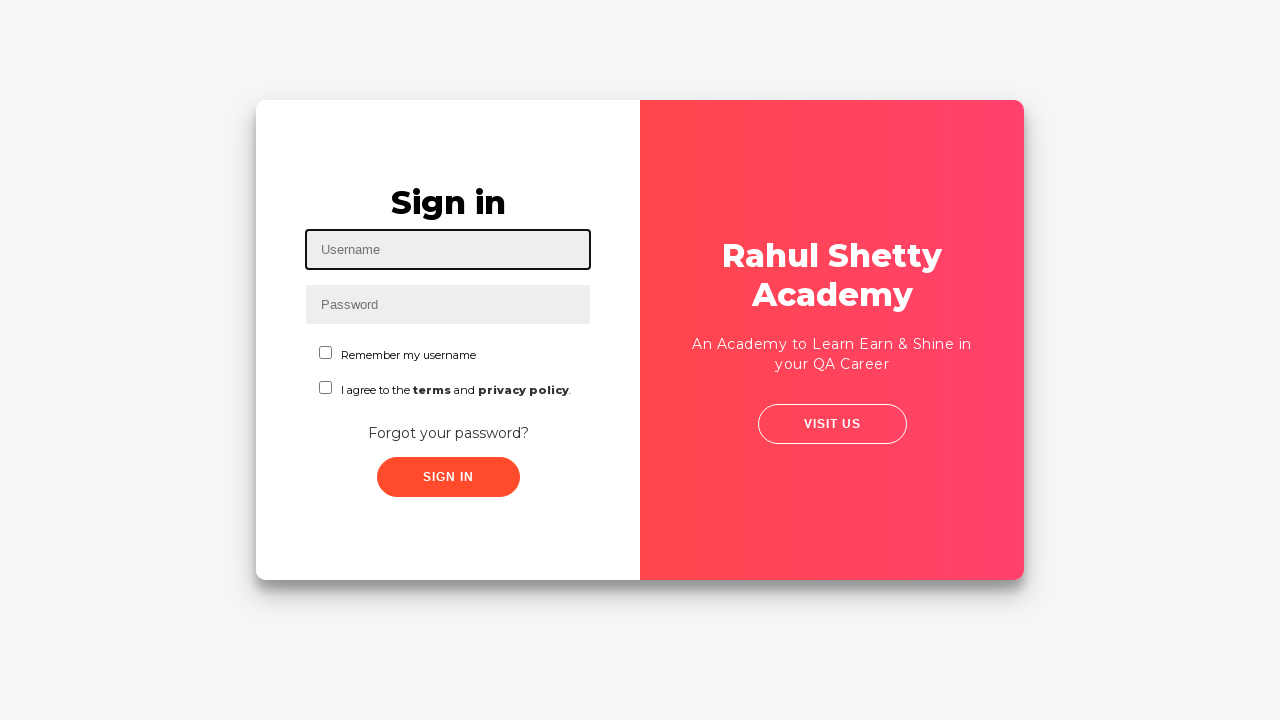

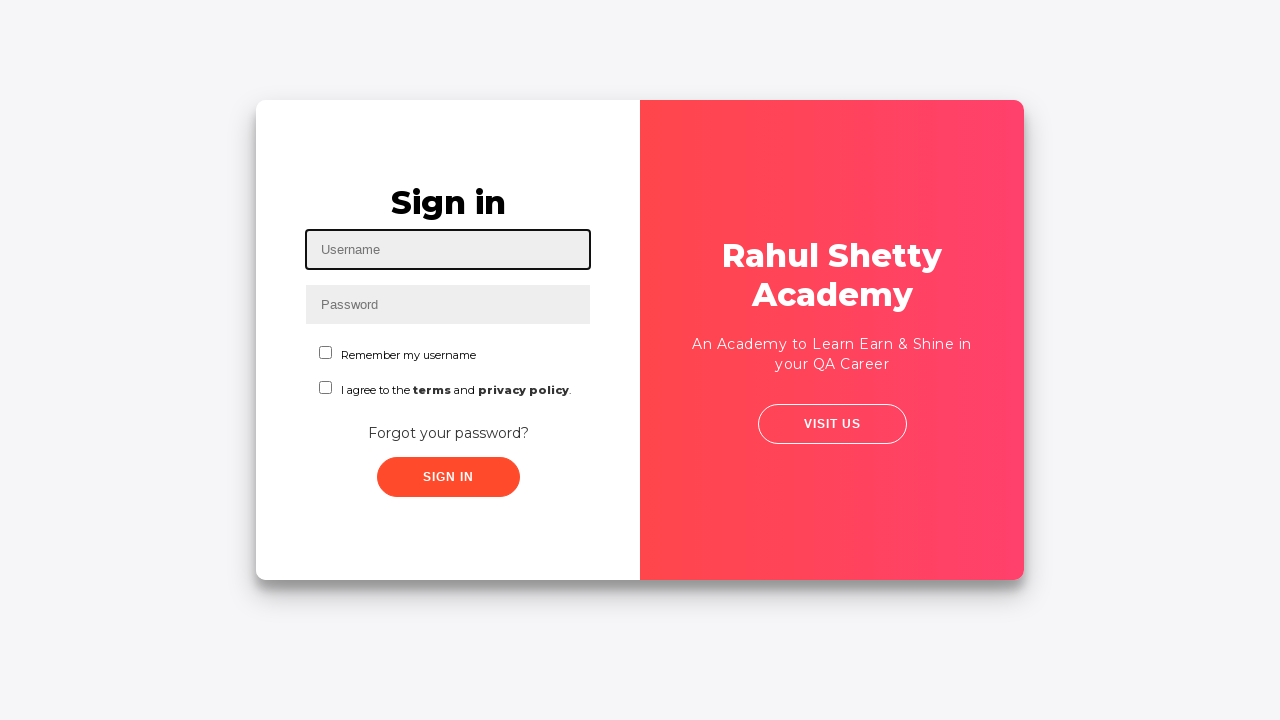